Tests drag and drop functionality by dragging an element to a new position on a jQuery UI demo page

Starting URL: https://jqueryui.com/draggable/

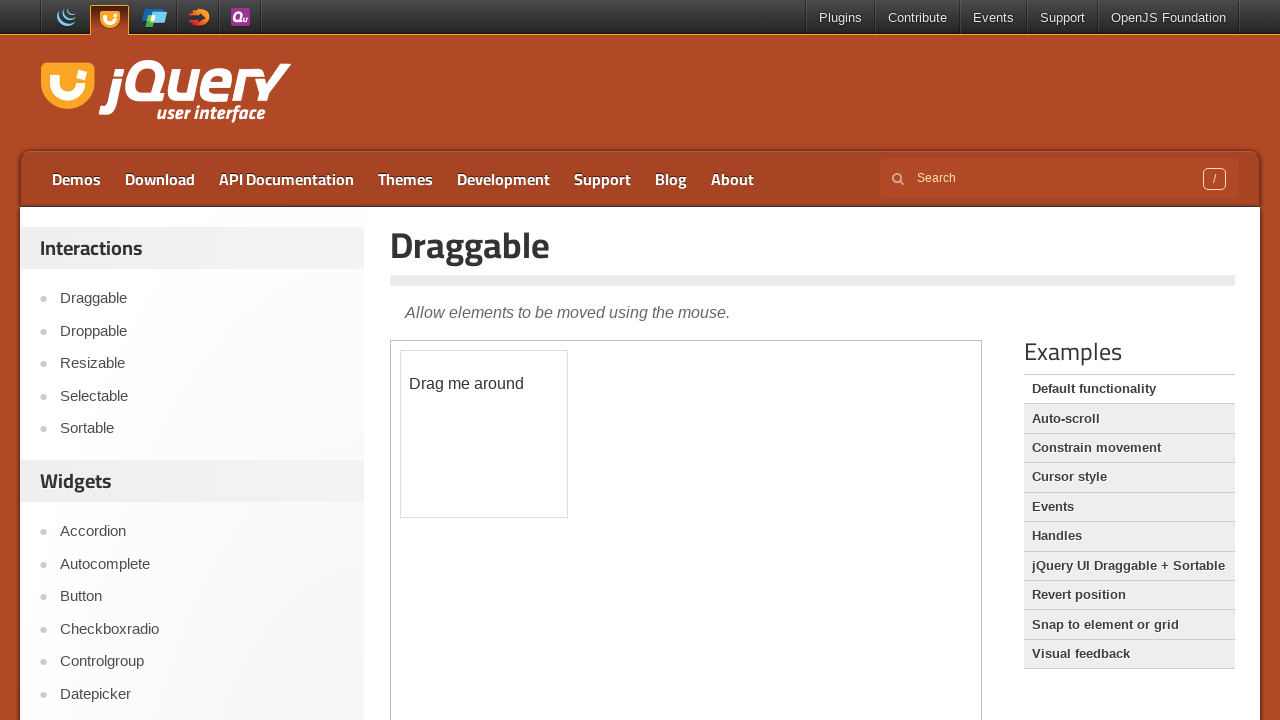

Located the iframe containing the draggable element
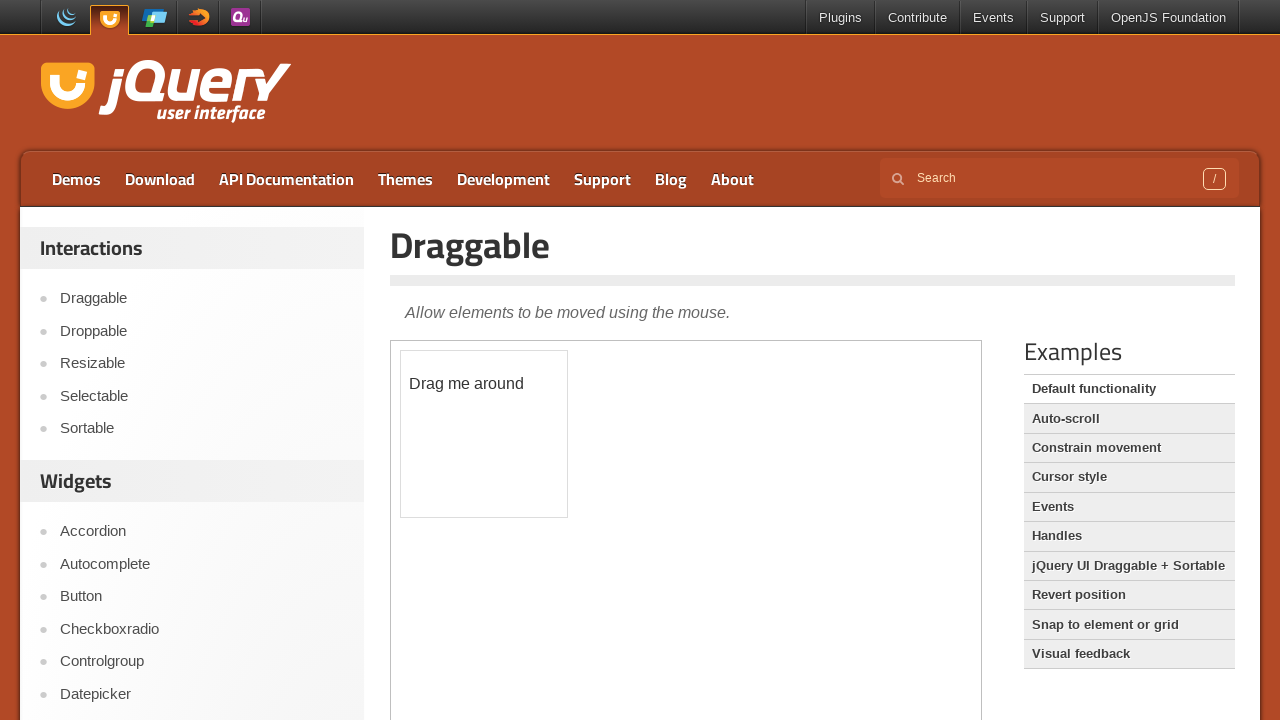

Located the draggable element with id 'draggable'
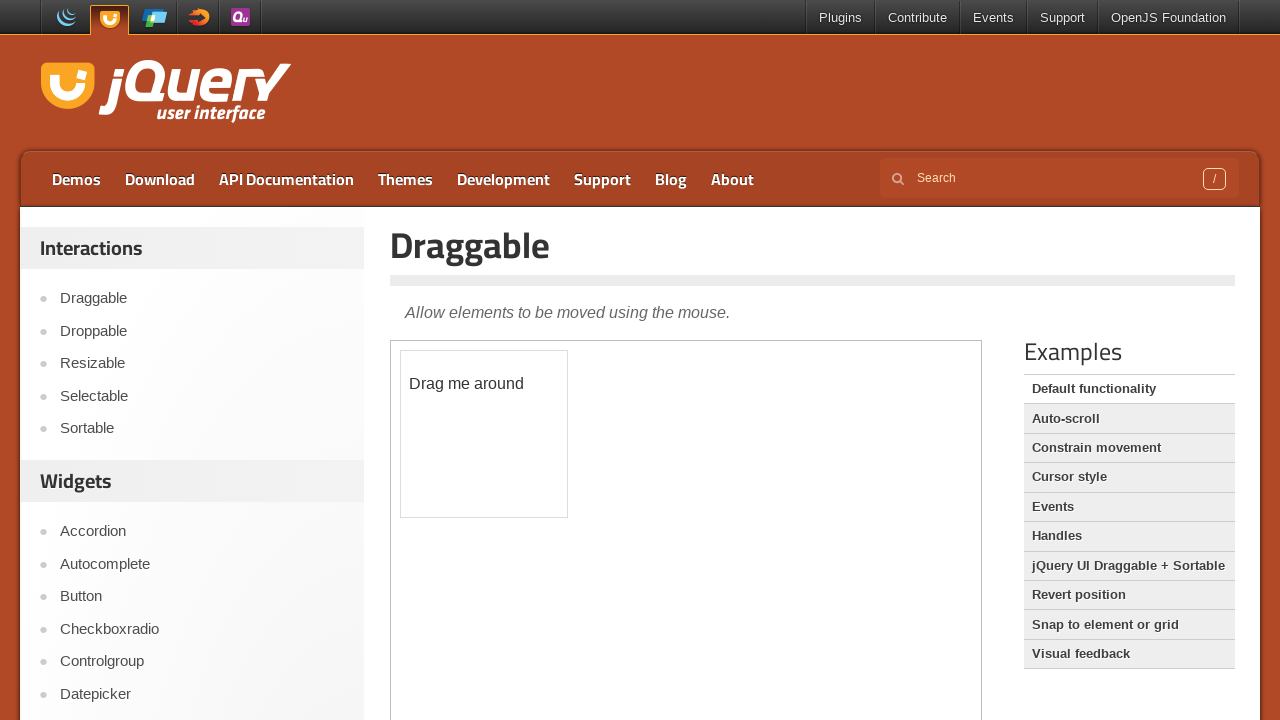

Dragged the element 100 pixels in both x and y directions at (501, 451)
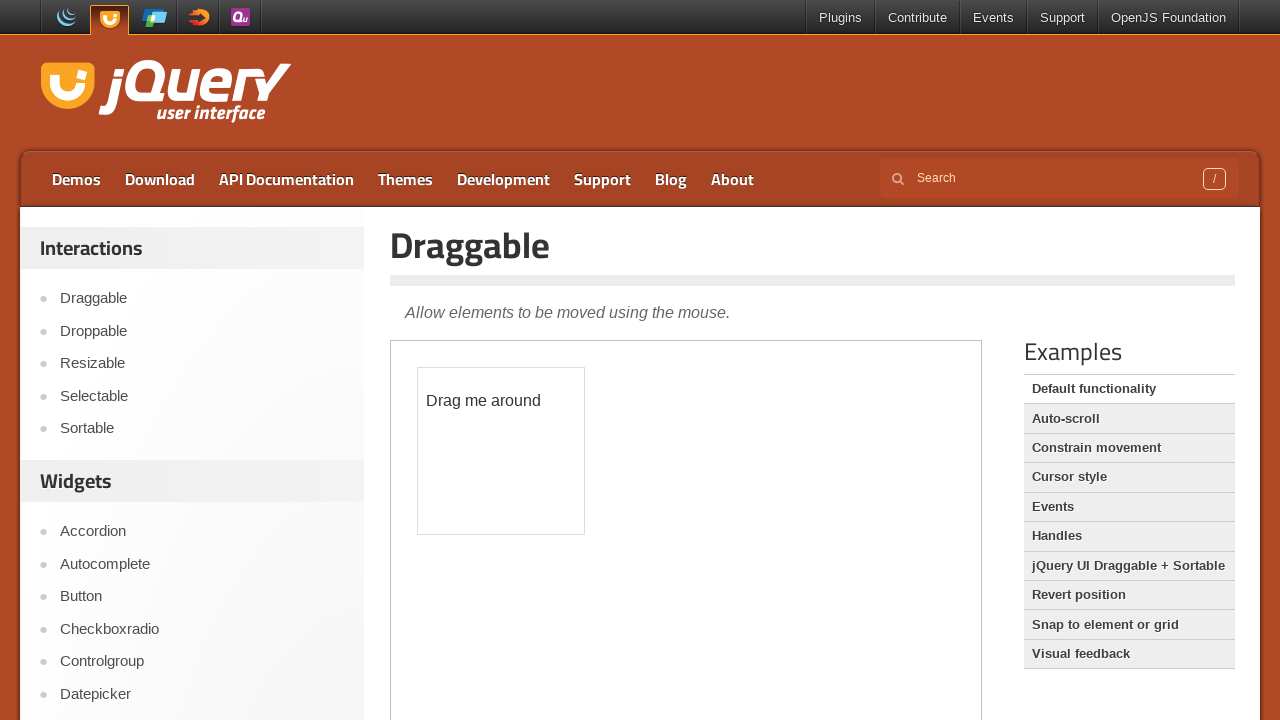

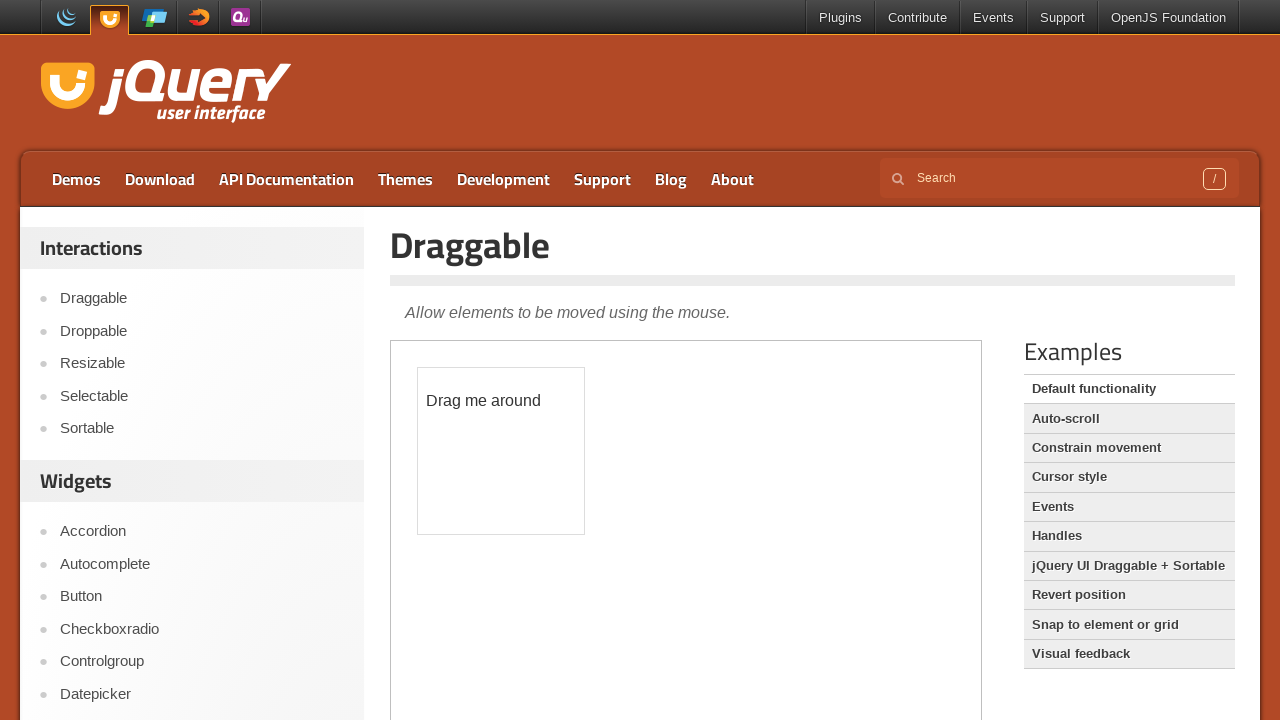